Tests the jQuery UI selectable widget by performing a click and hold drag action from Item 2 to Item 7 to select multiple items at once

Starting URL: https://jqueryui.com/selectable/

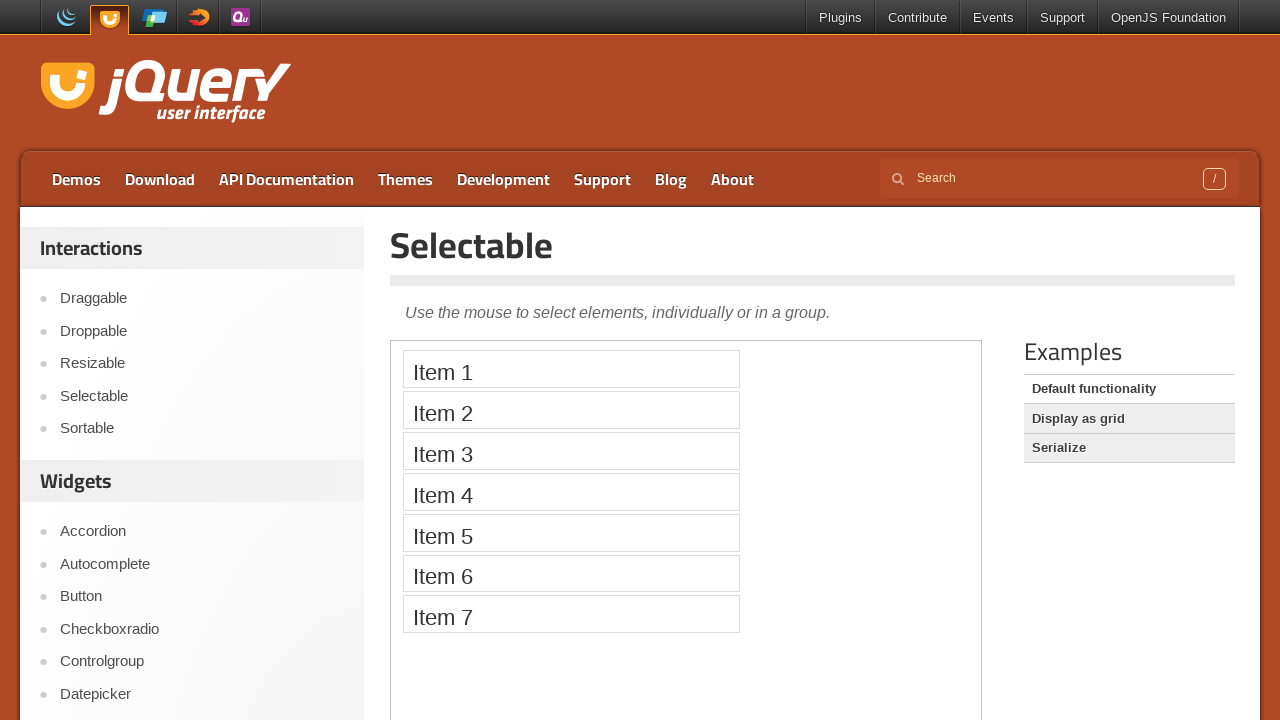

Located the iframe containing the selectable demo
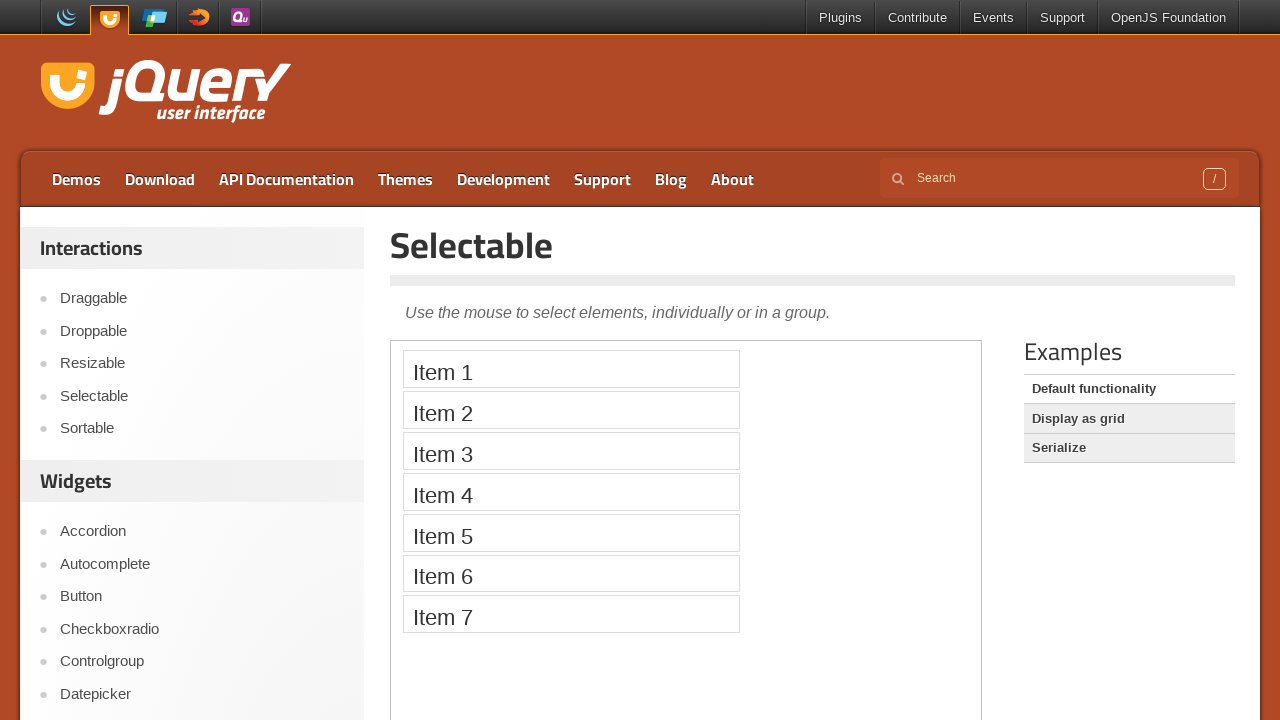

Waited for selectable items to load
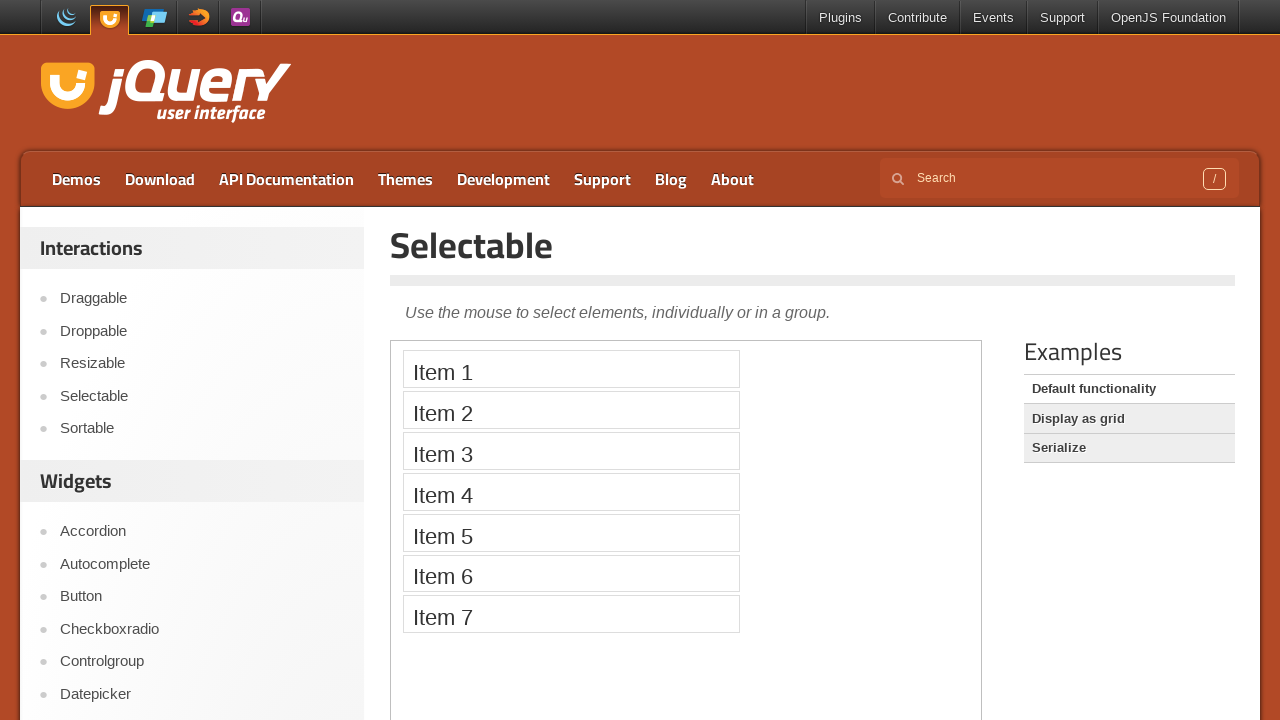

Located Item 2 element
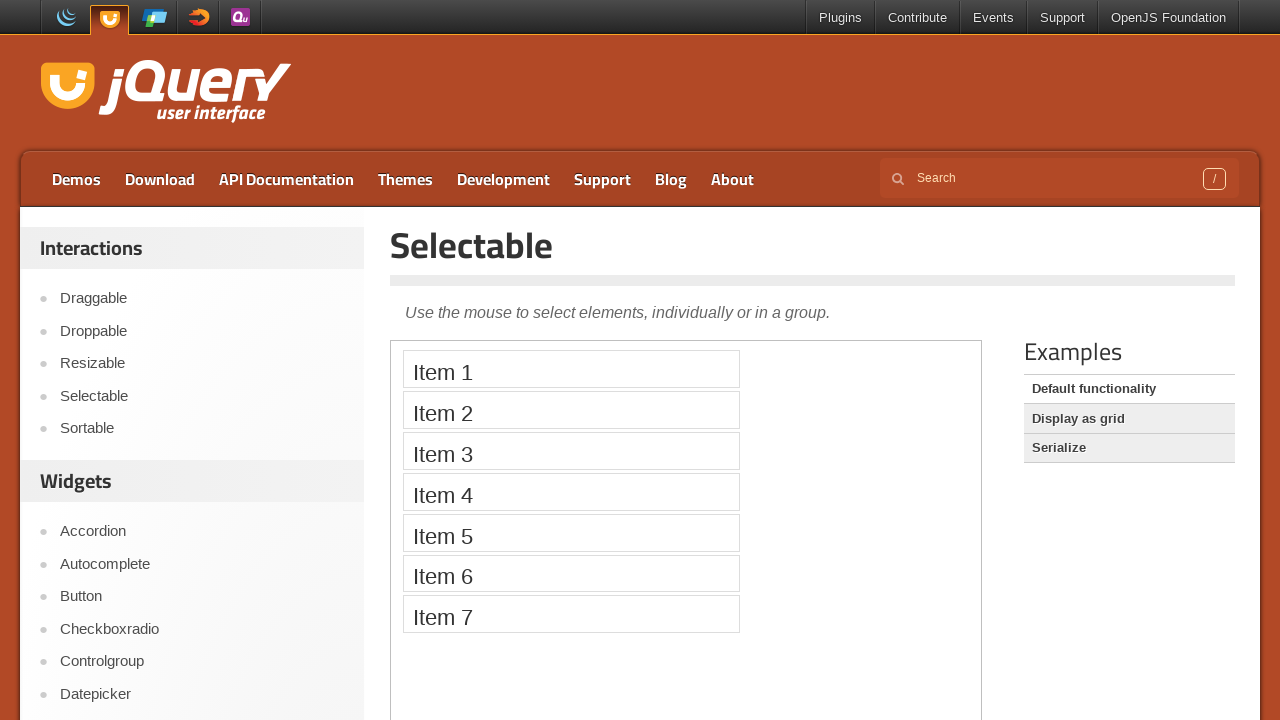

Located Item 7 element
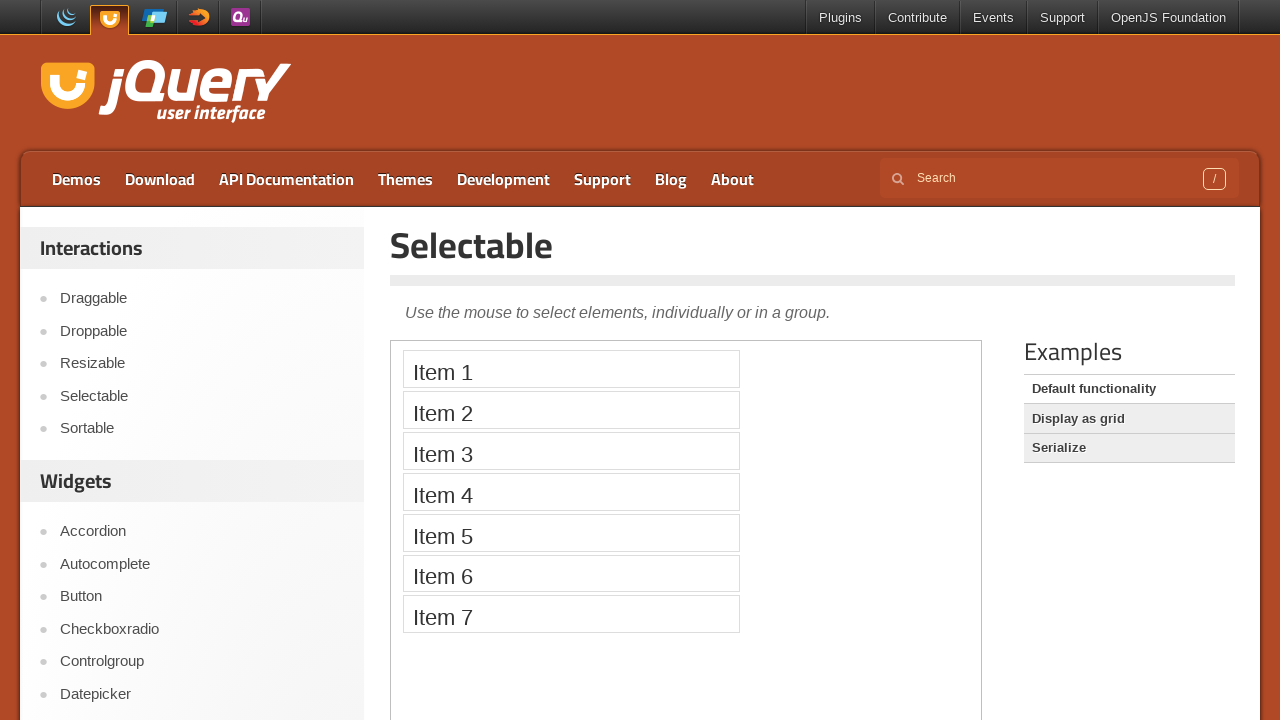

Performed click and hold drag from Item 2 to Item 7 to select multiple items at (571, 614)
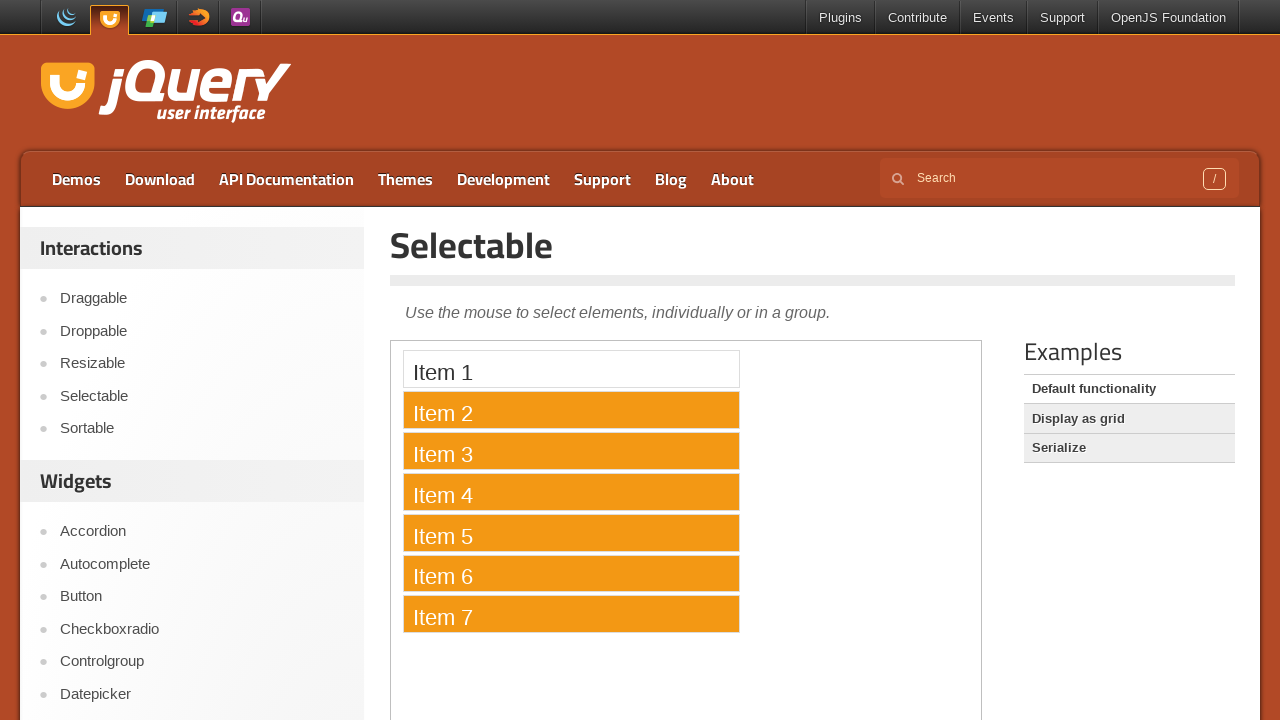

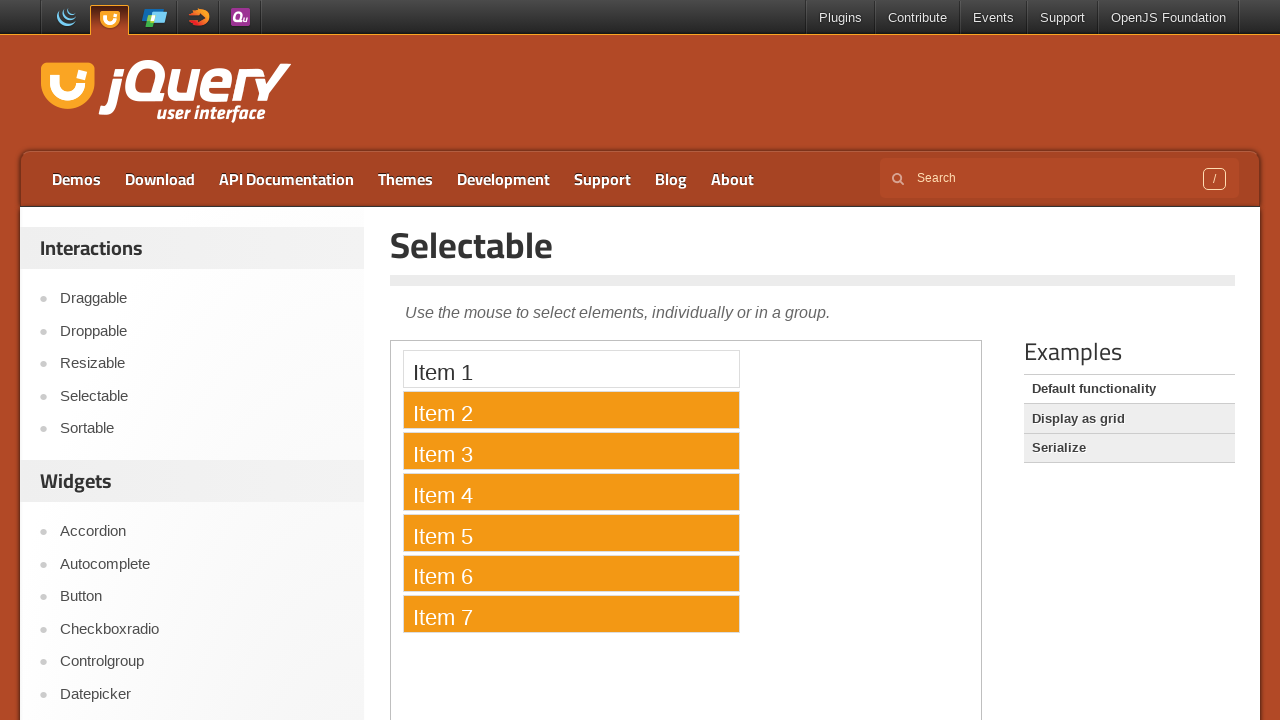